Tests accepting a JavaScript alert and verifying its text content

Starting URL: https://demoqa.com/alerts

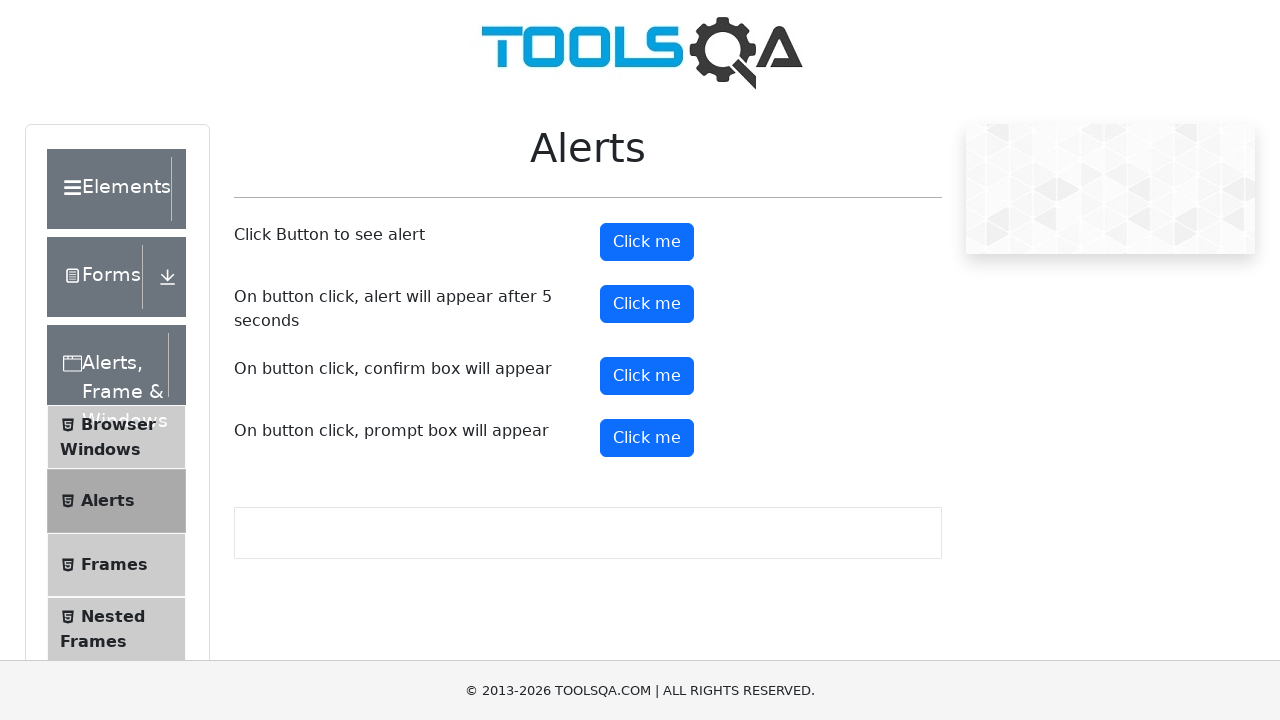

Clicked alert button to trigger JavaScript alert at (647, 242) on #alertButton
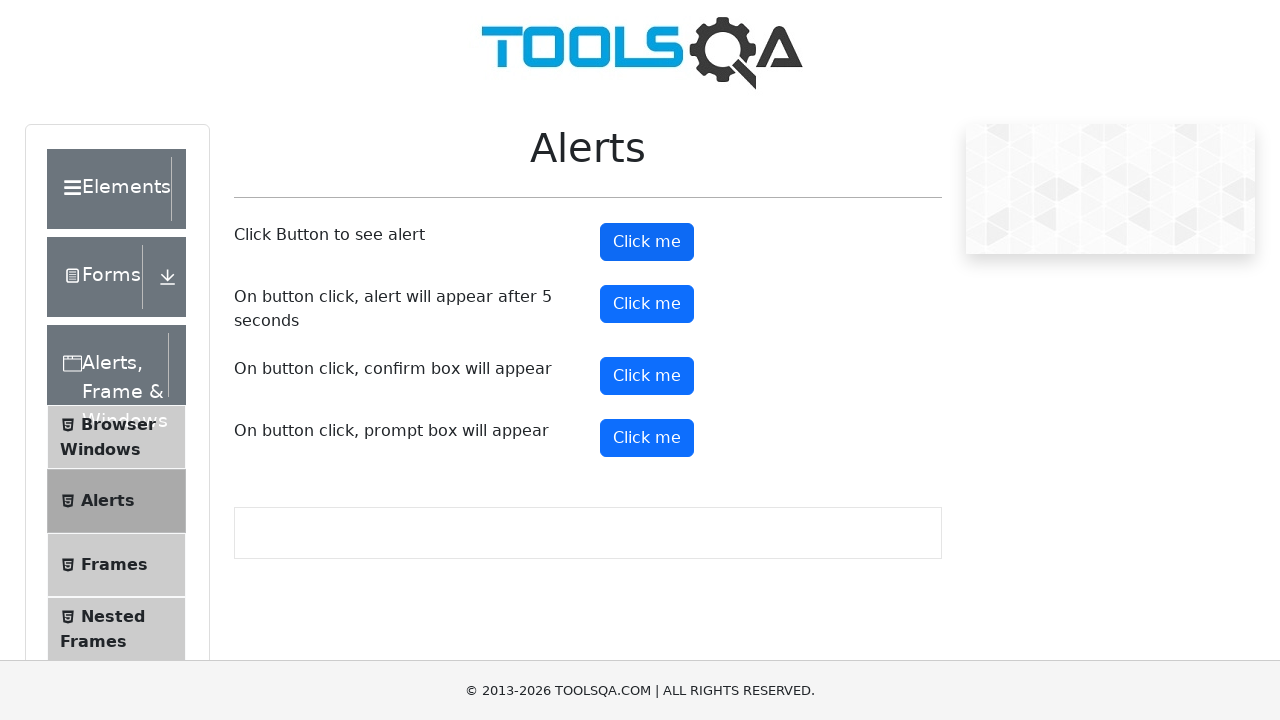

Set up dialog handler to accept alert
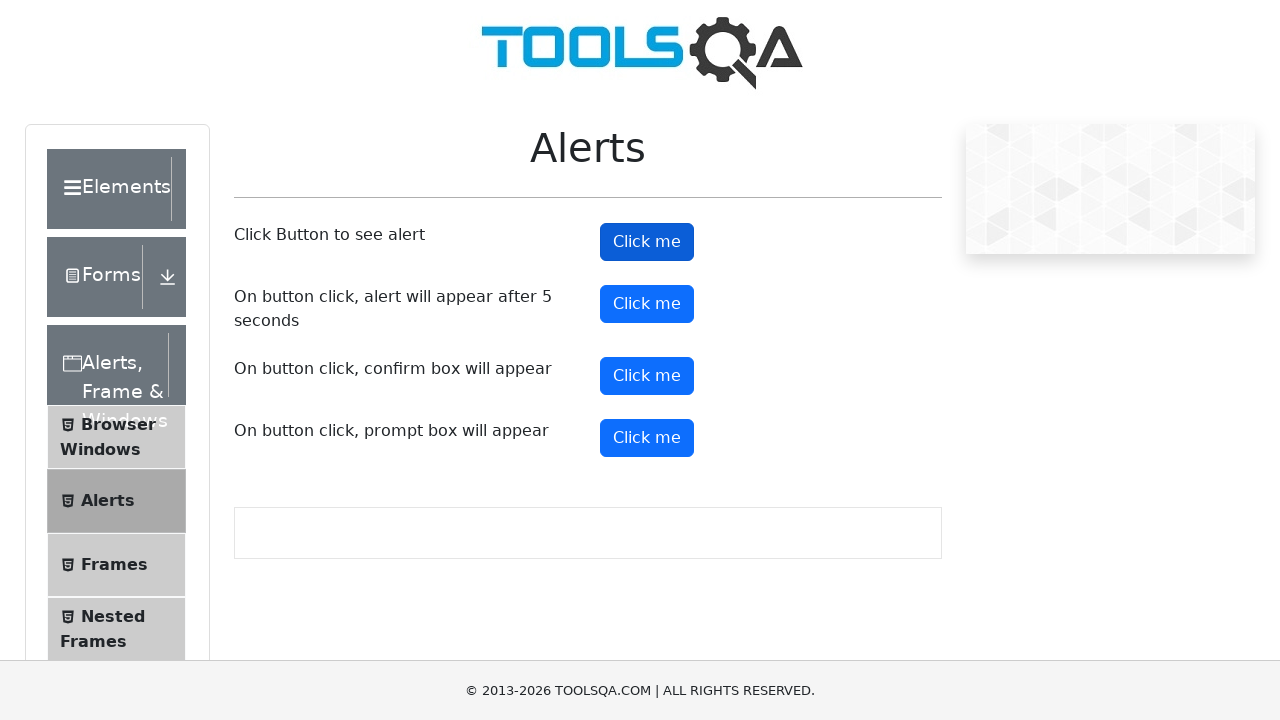

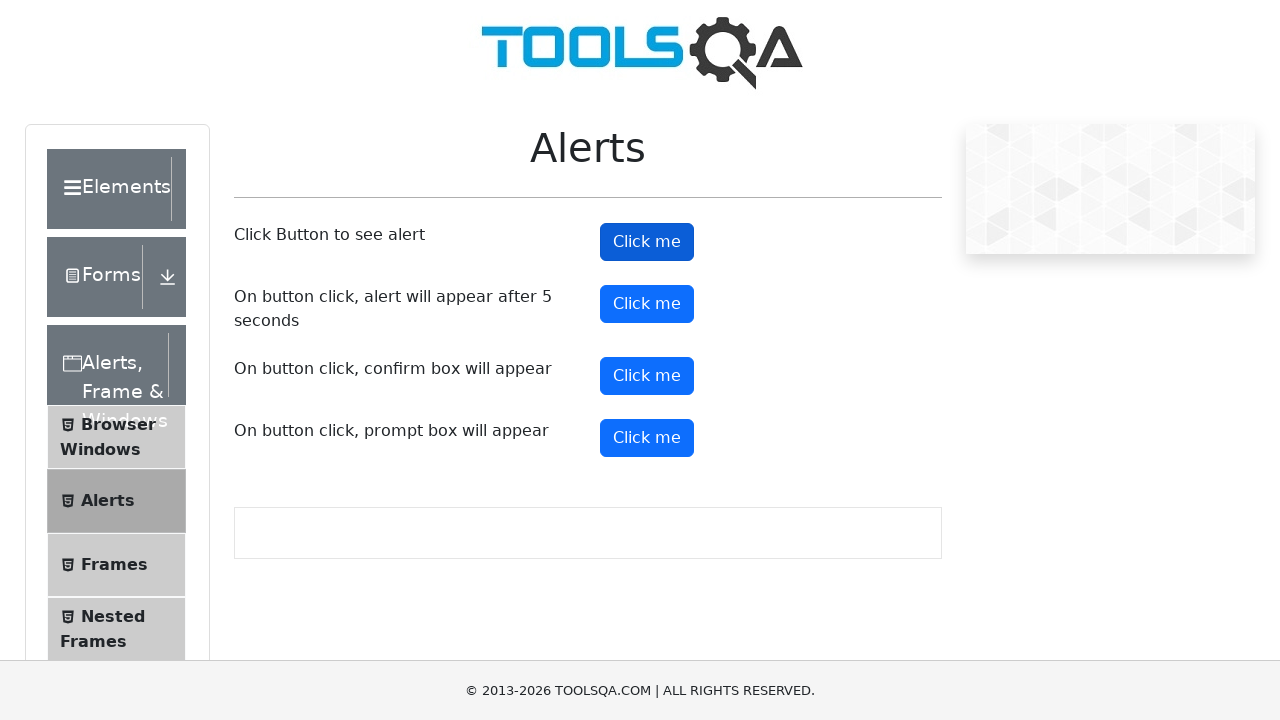